Tests the Zoom homepage by navigating to it and clicking the Request Demo button in the top navigation bar

Starting URL: https://zoom.us/

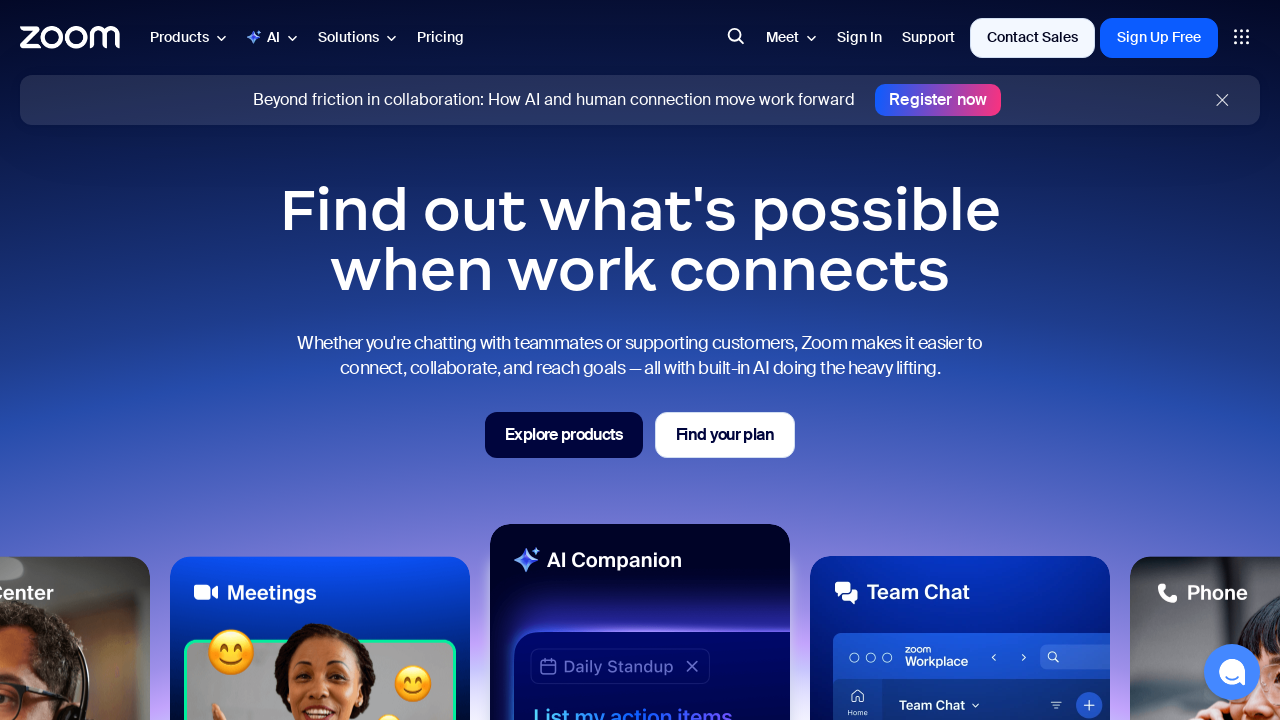

Navigated to Zoom homepage
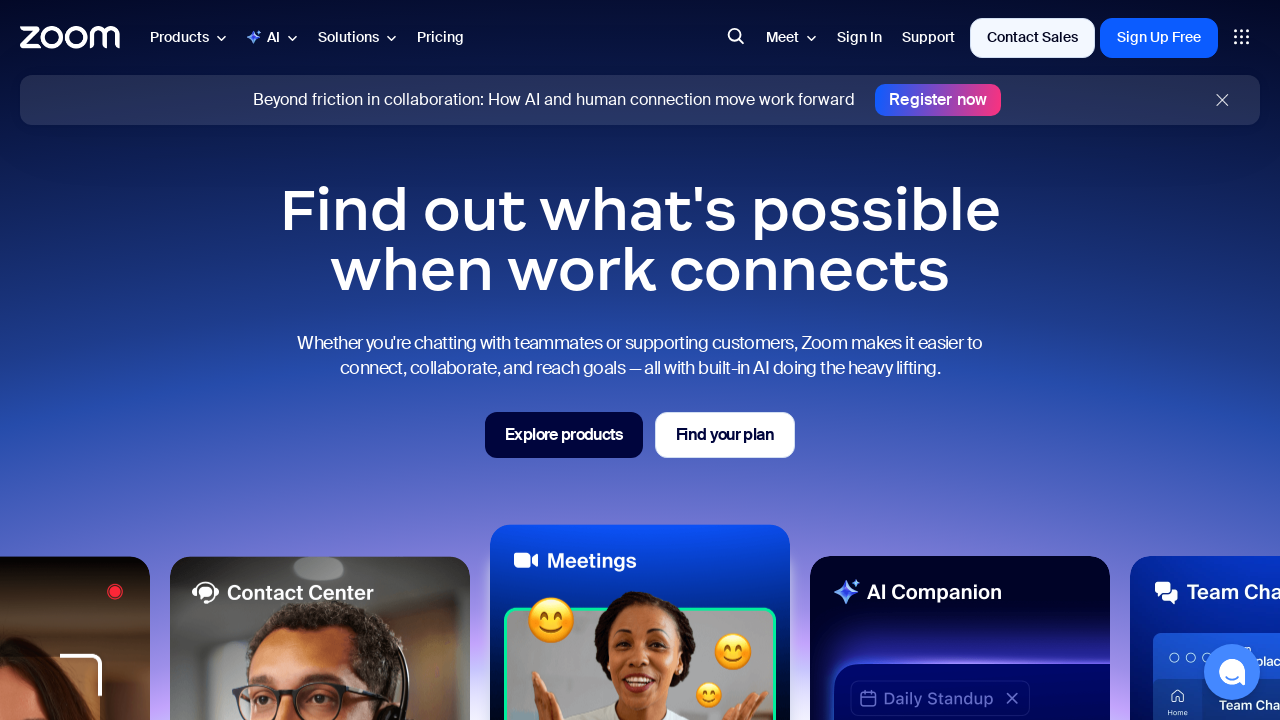

Clicked Request Demo button in top navigation bar at (947, 361) on a:has-text('Request a Demo'), a:has-text('Request Demo'), [href*='request-demo']
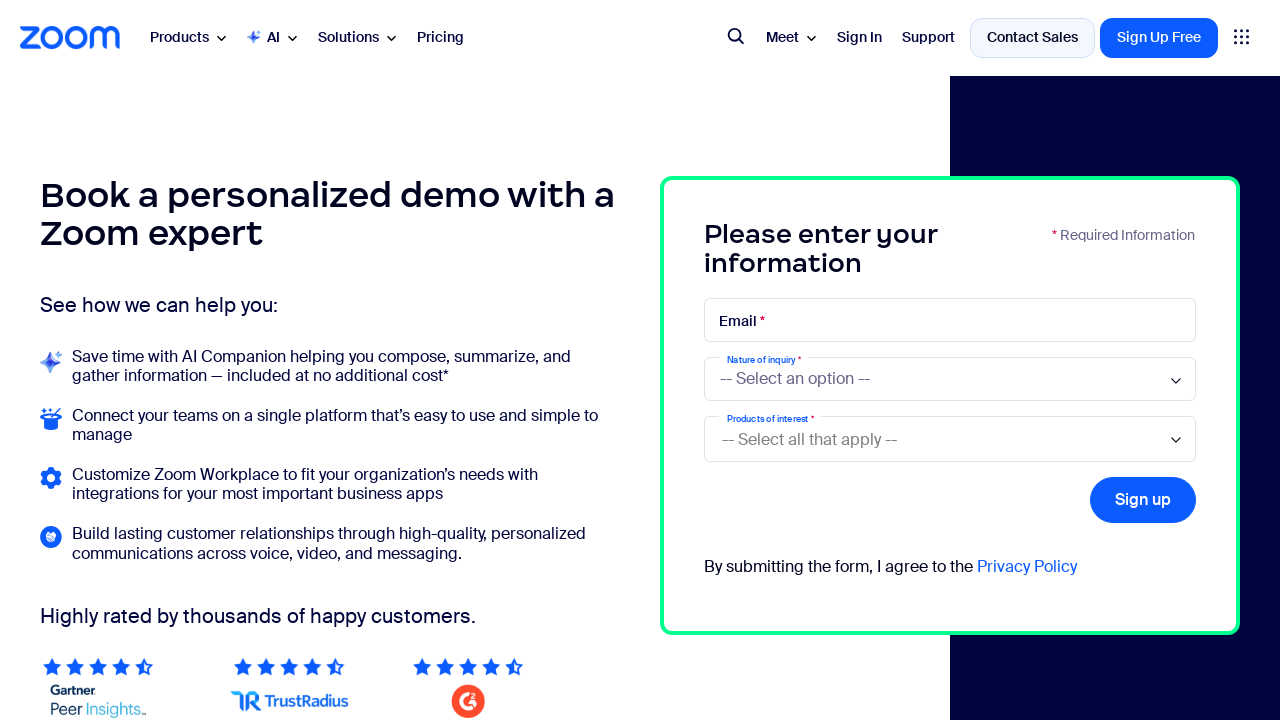

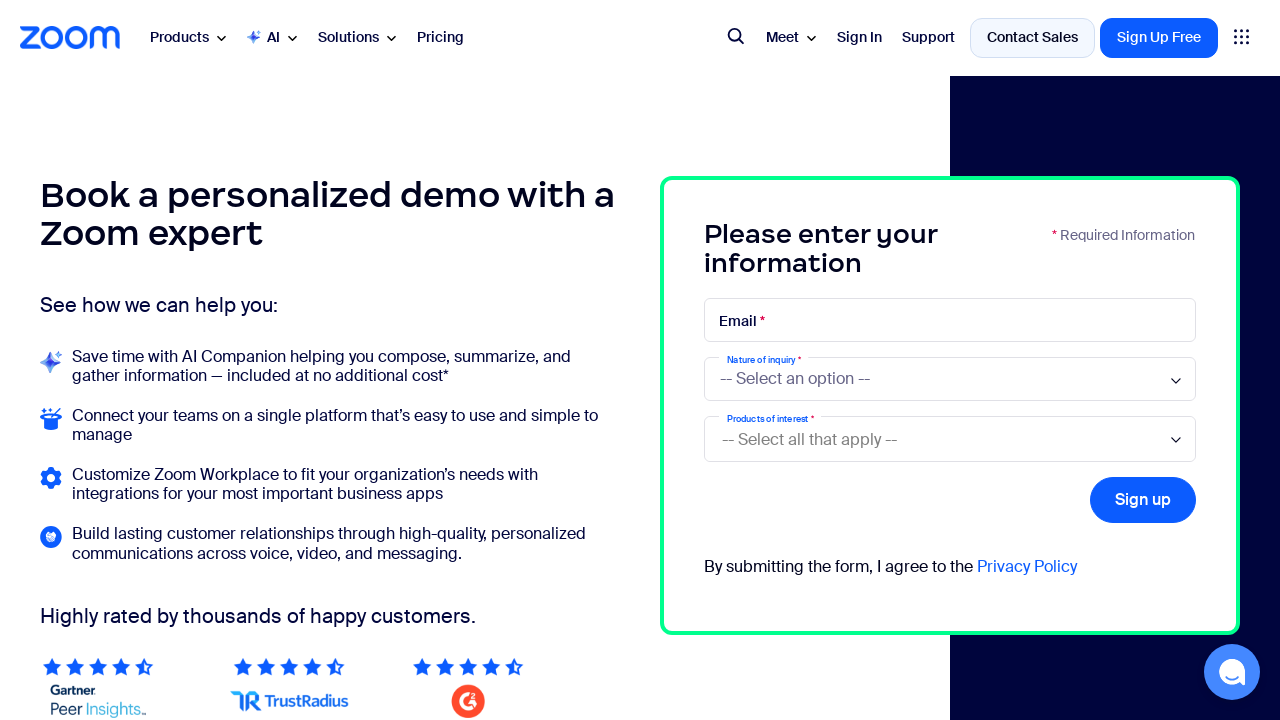